Tests user registration form by filling zip code, personal information, and password fields, then verifies successful account creation

Starting URL: https://sharelane.com/cgi-bin/register.py

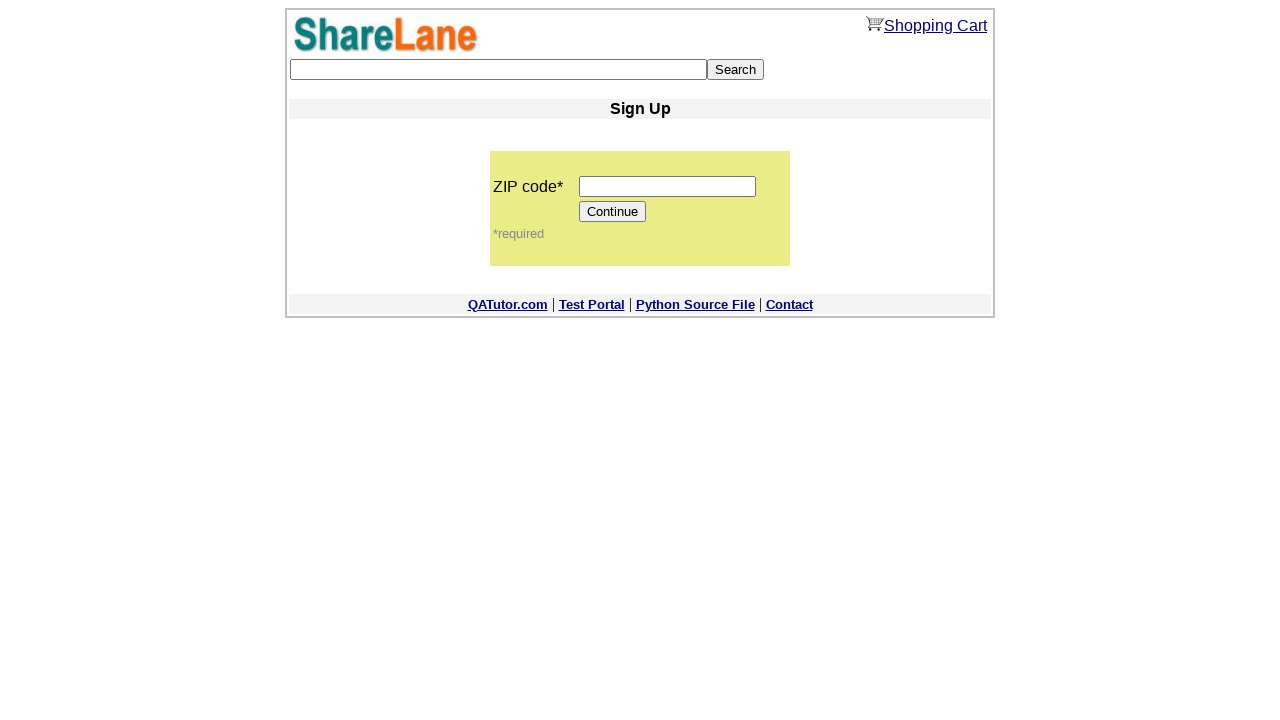

Filled zip code field with '11111' on input[name='zip_code']
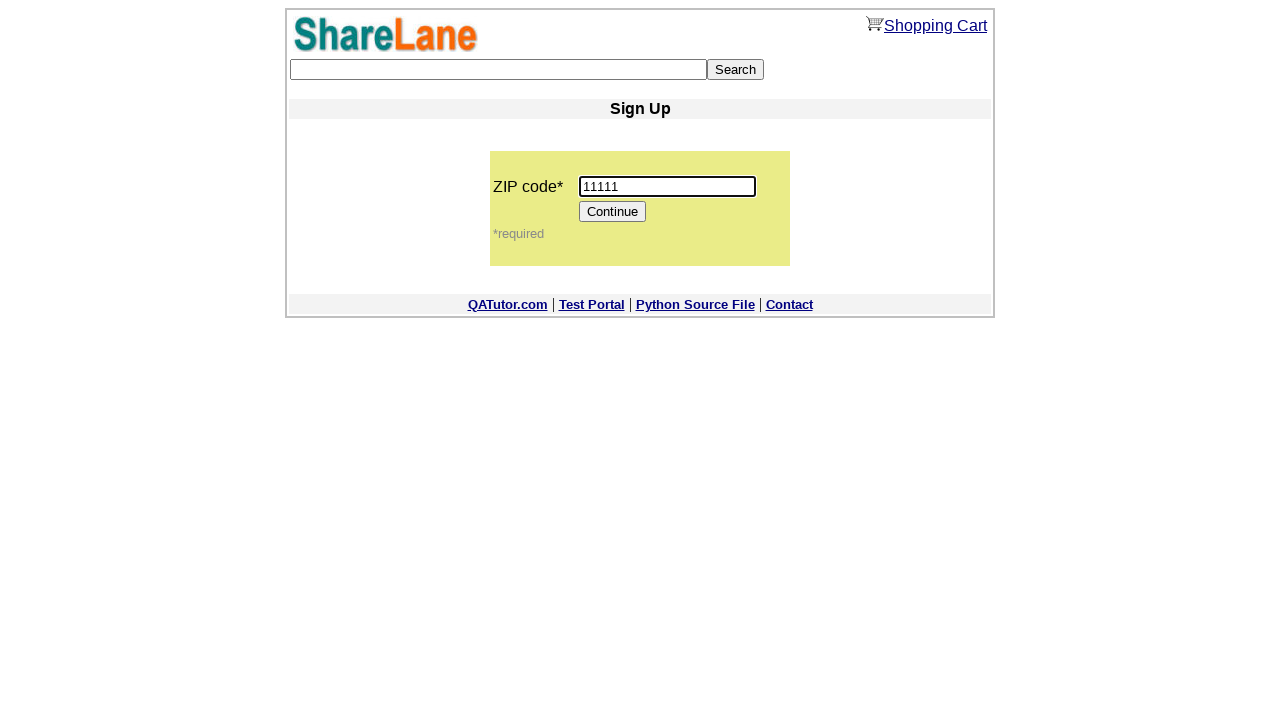

Clicked Continue button to proceed to registration form at (613, 212) on [value='Continue']
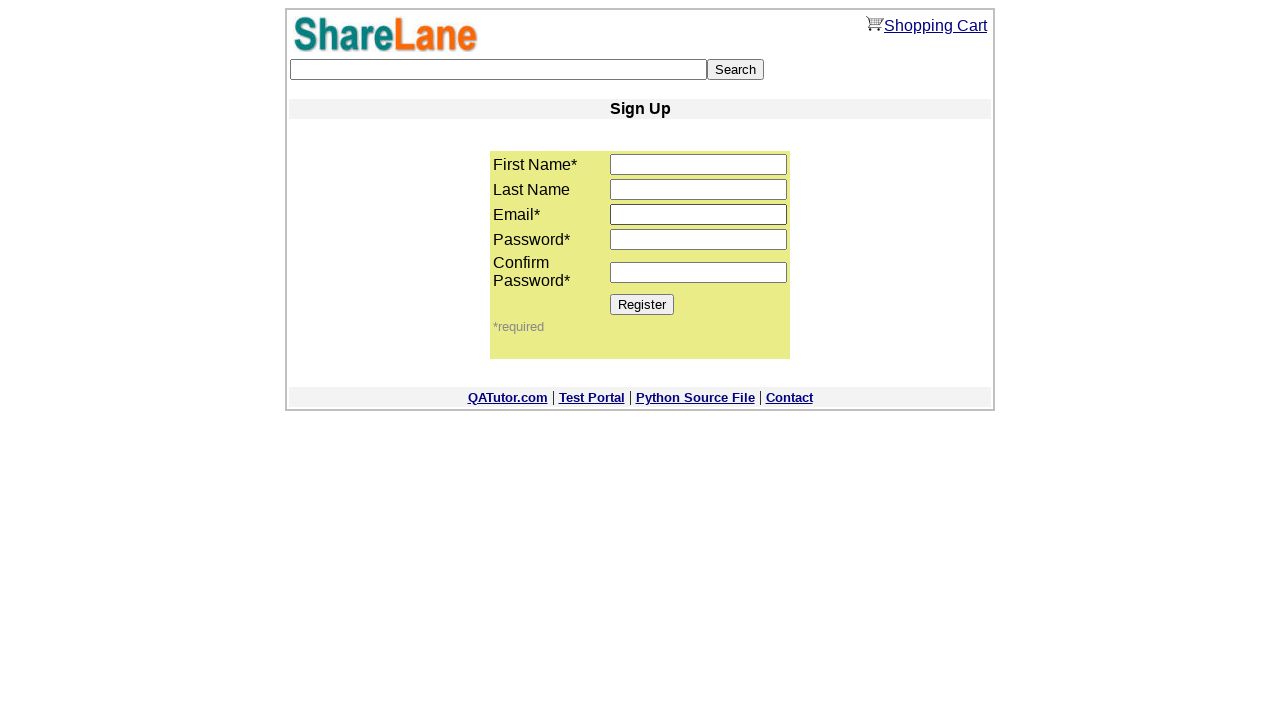

Filled first name field with 'Test' on input[name='first_name']
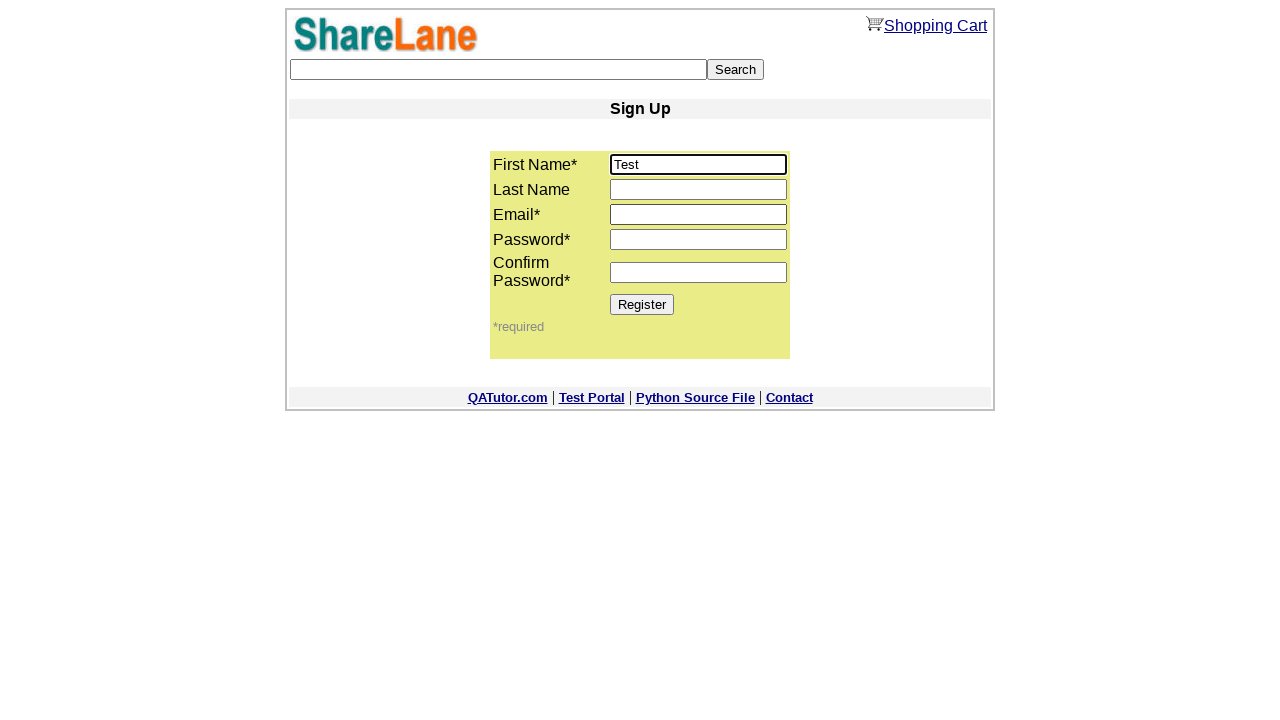

Filled last name field with 'User' on input[name='last_name']
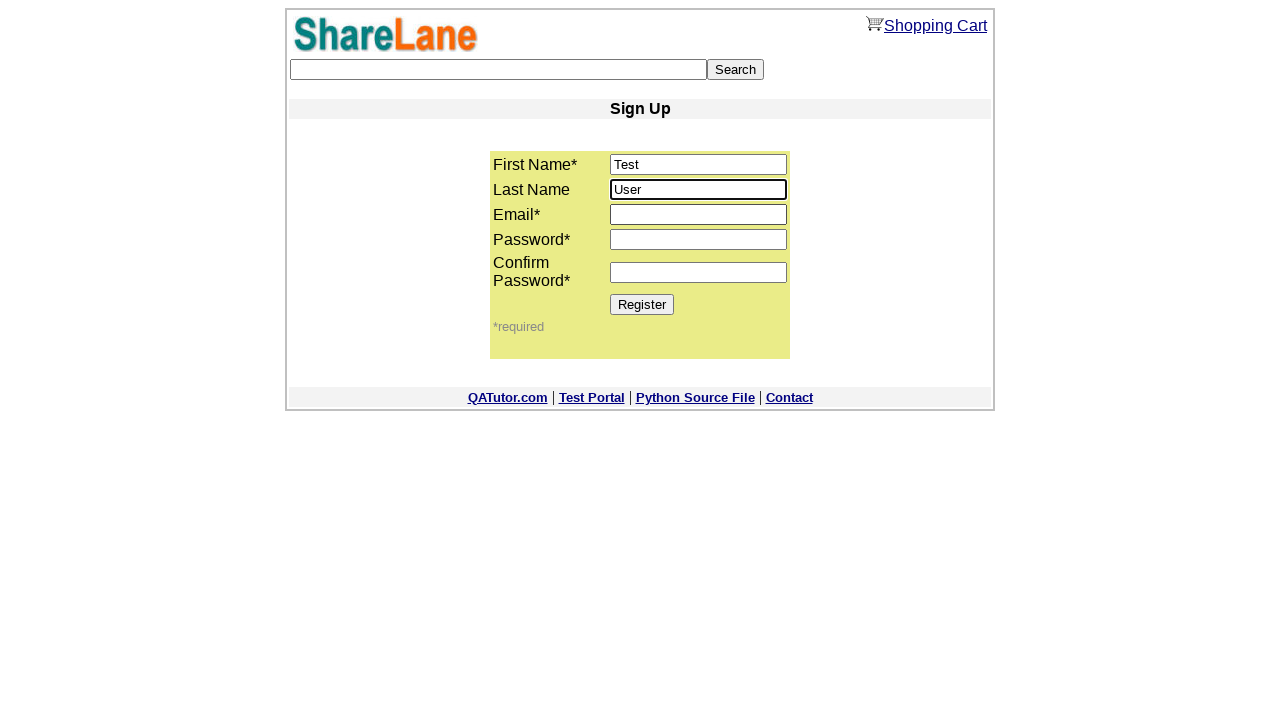

Filled email field with 'test456@example.com' on input[name='email']
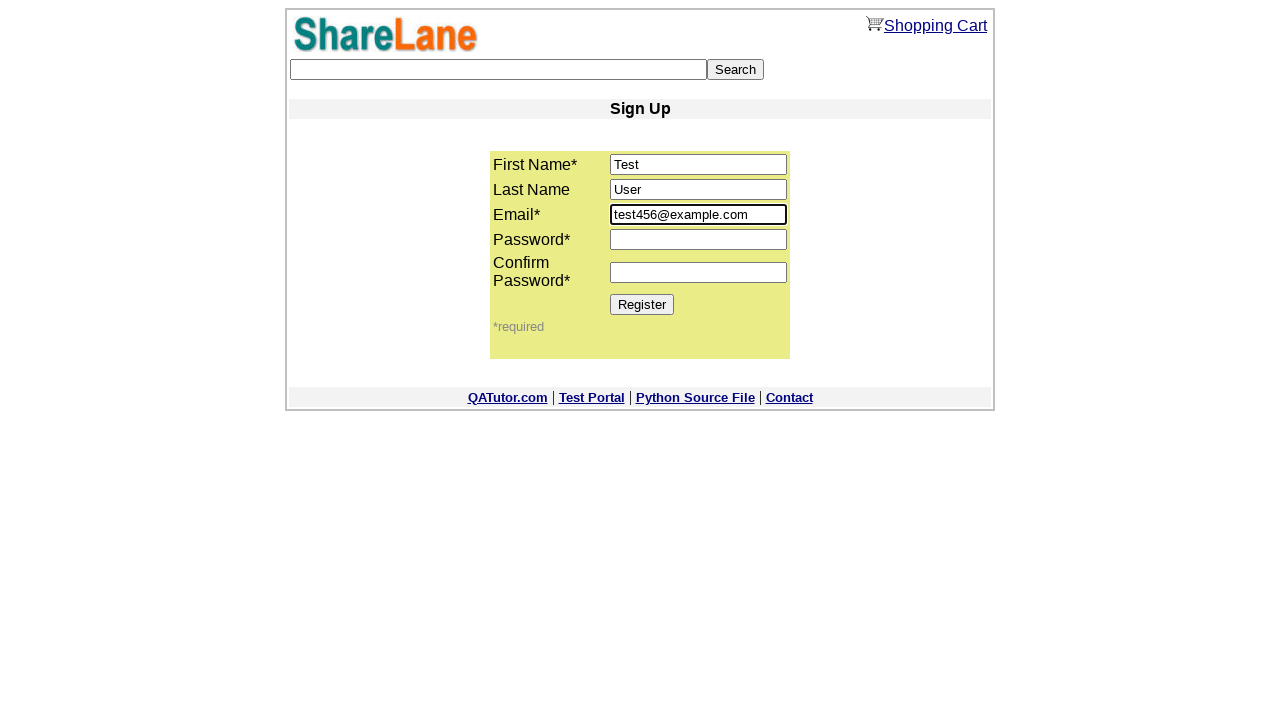

Filled password field with 'qwerty123456' on input[name='password1']
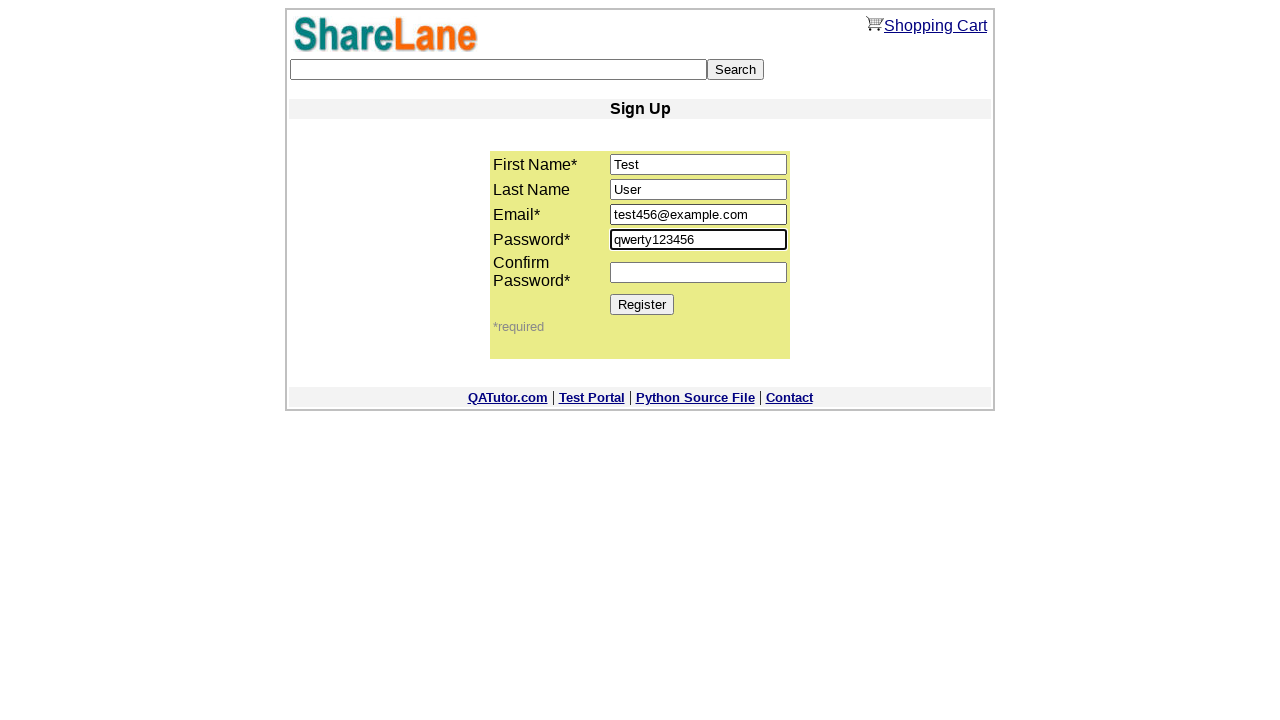

Filled password confirmation field with 'qwerty123456' on input[name='password2']
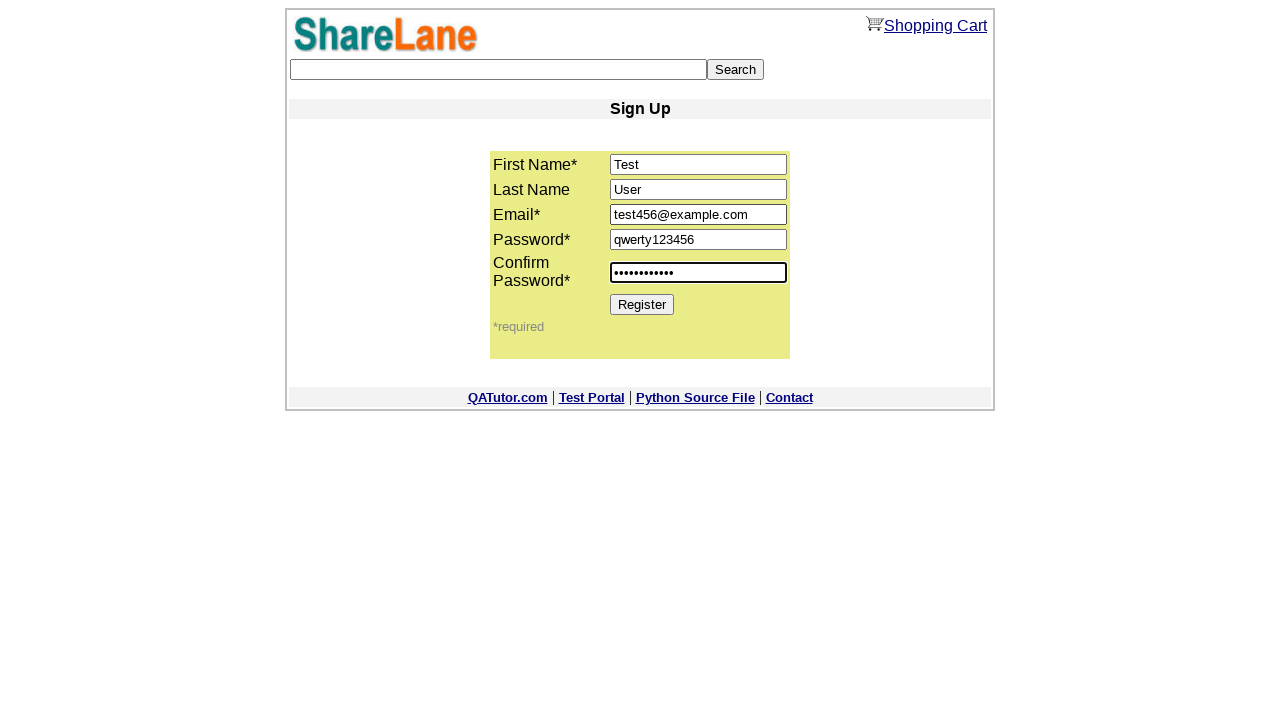

Clicked Register button to submit the form at (642, 304) on [value='Register']
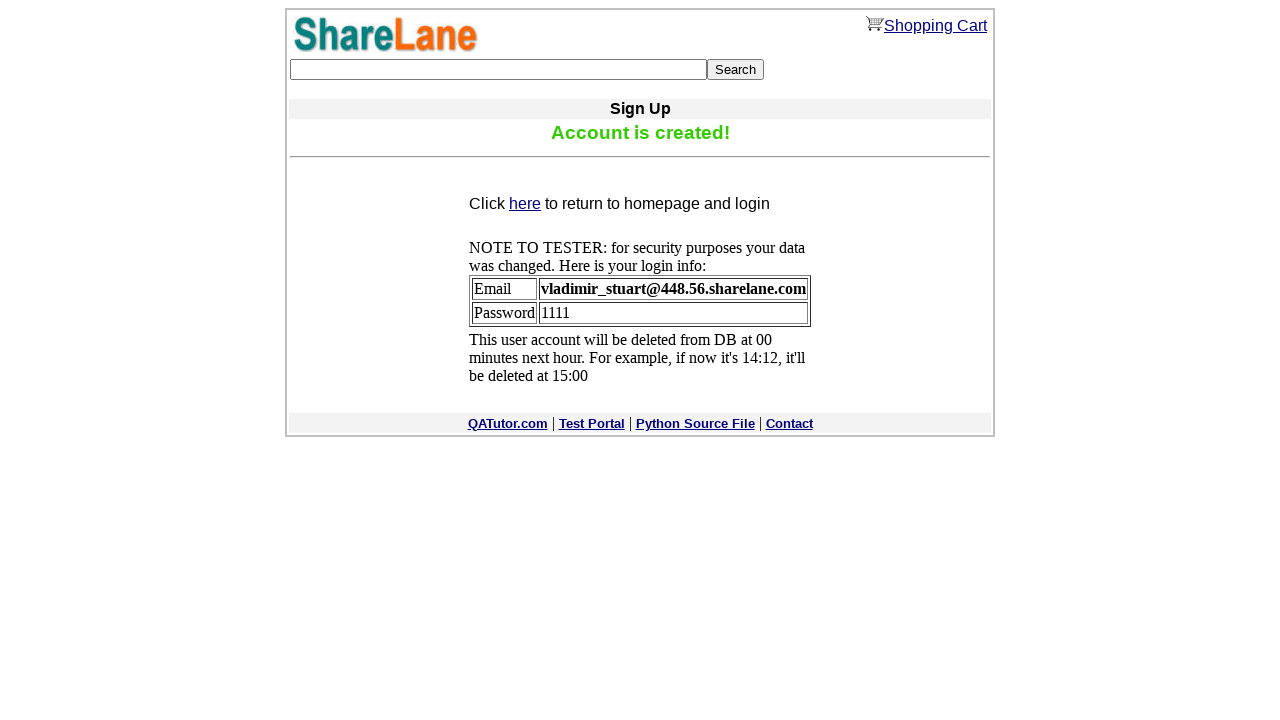

Confirmation message element appeared
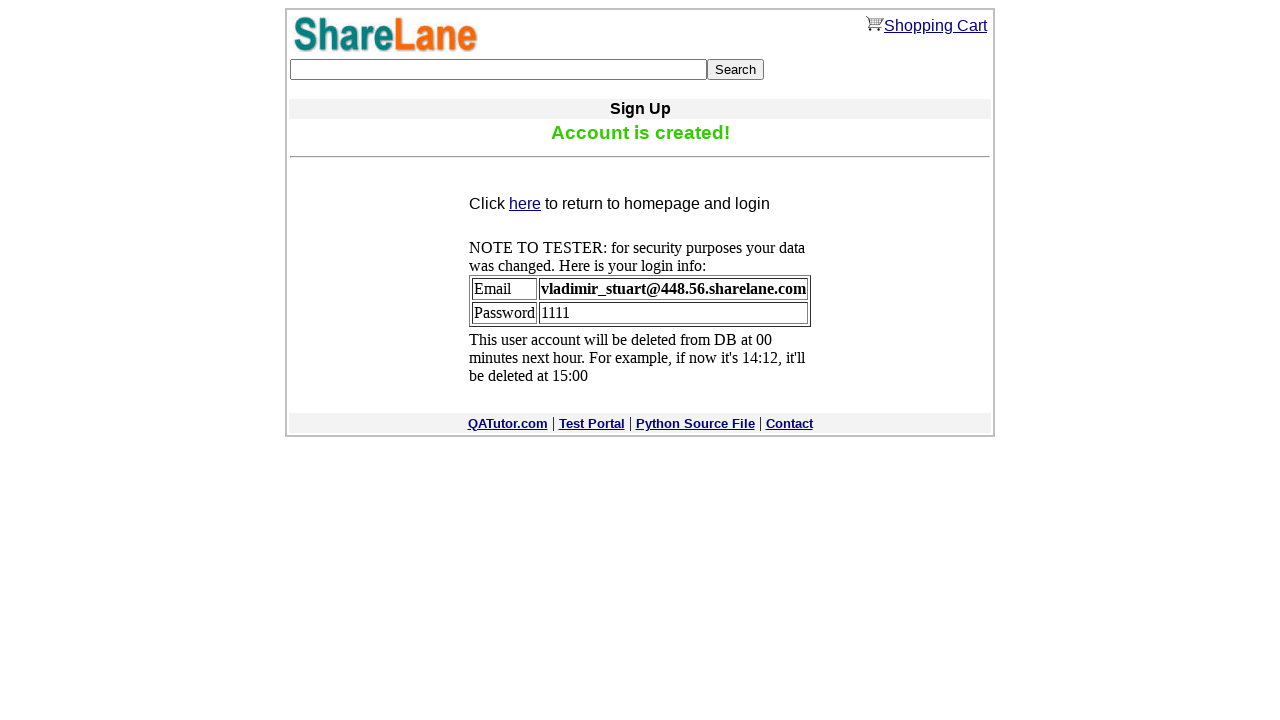

Retrieved confirmation text: 'Account is created!'
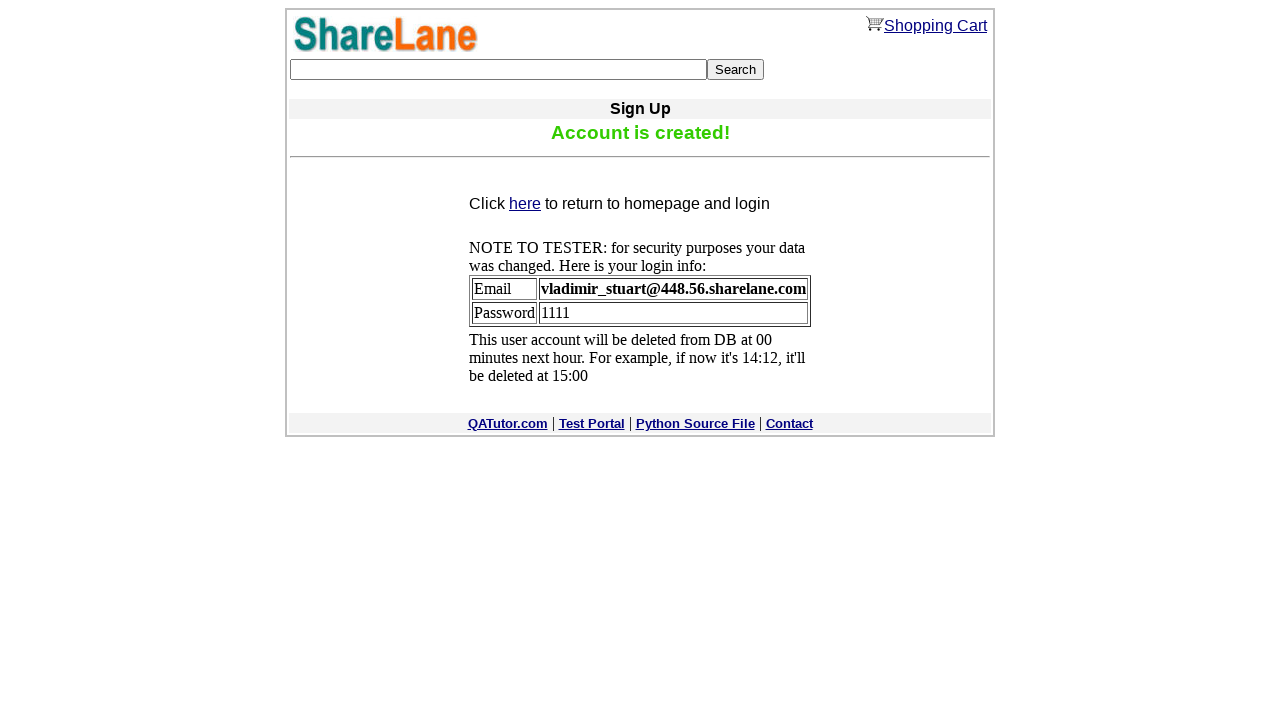

Verified that account creation confirmation message displays 'Account is created!'
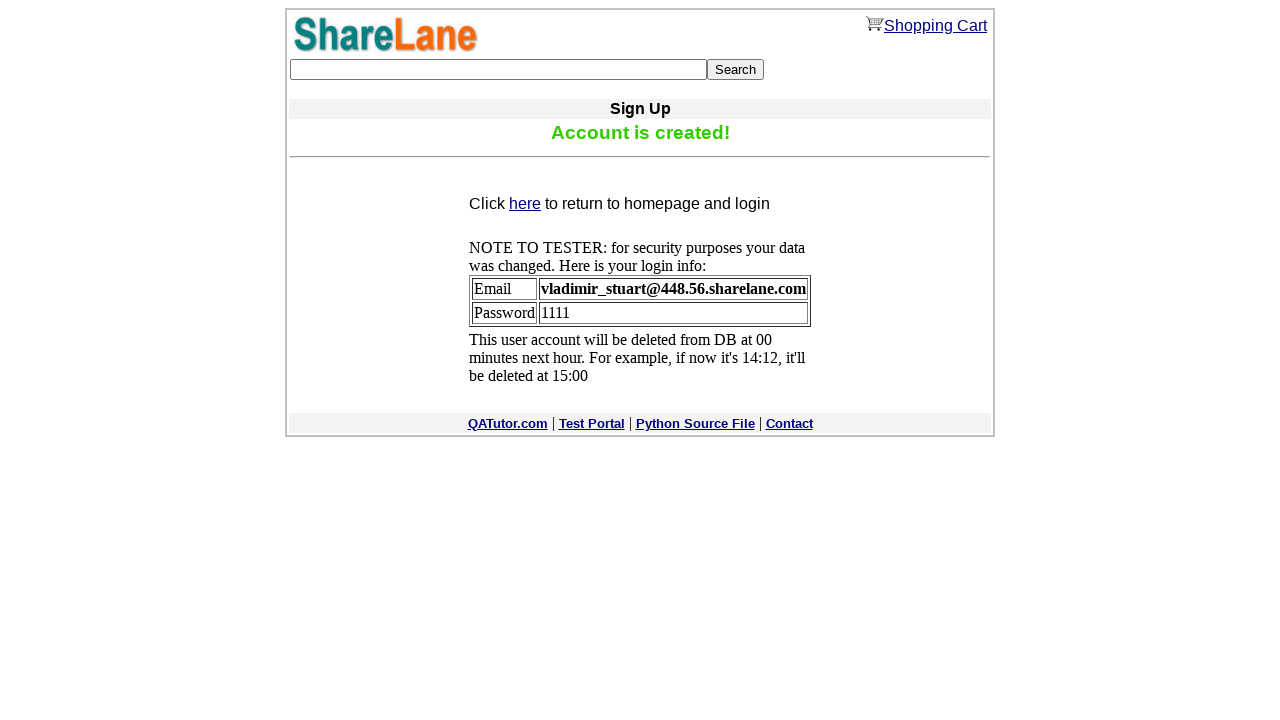

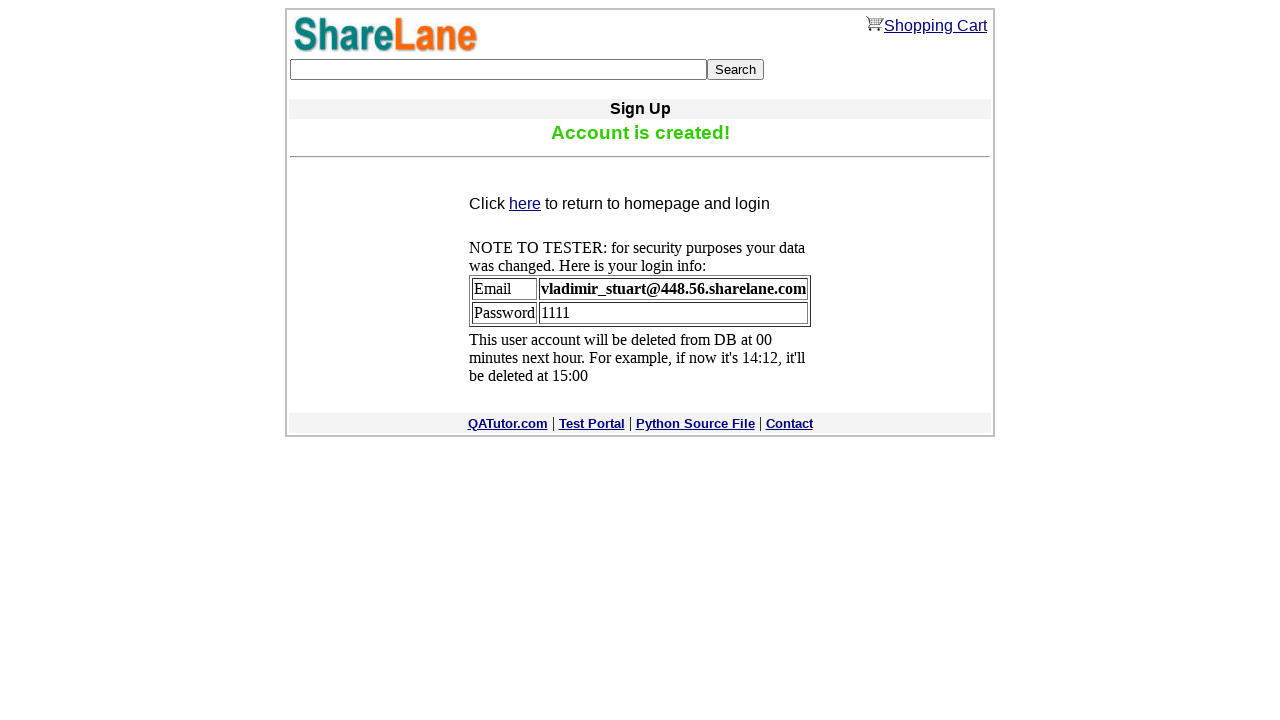